Opens the appointment modal by clicking the "Add New Appointment" button and verifies the modal is displayed.

Starting URL: https://test-a-pet.vercel.app/

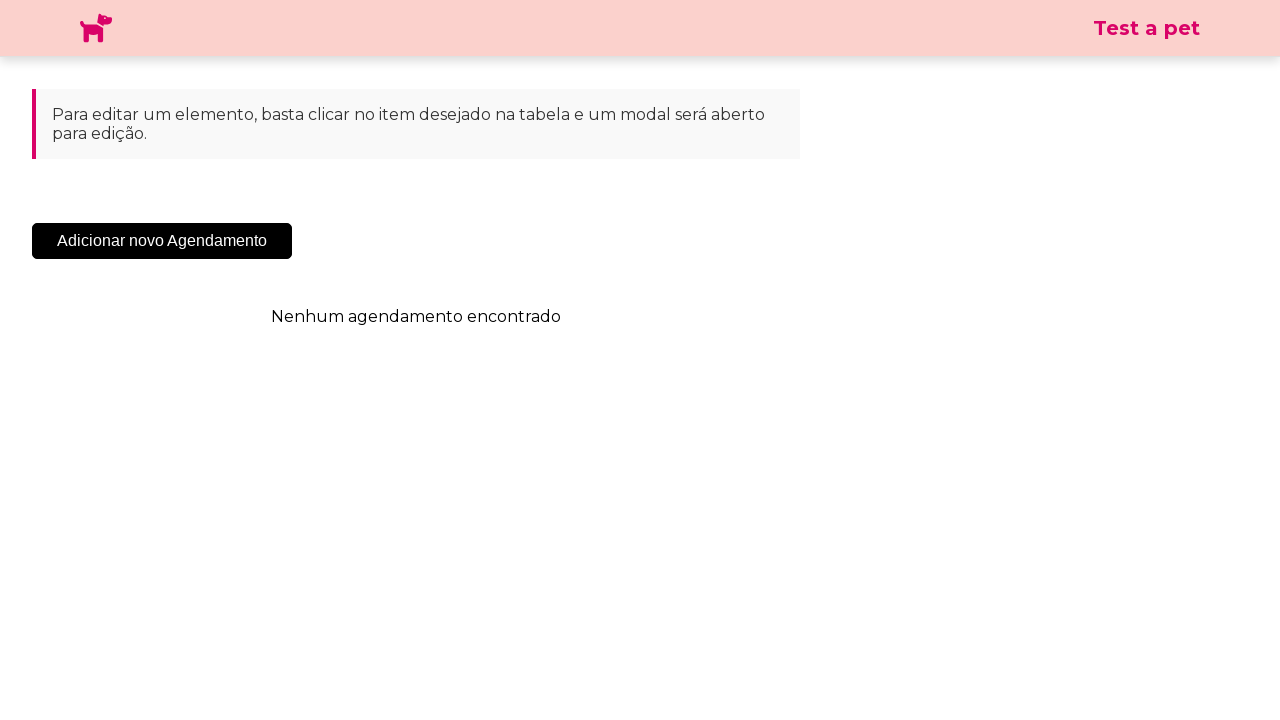

Clicked the 'Add New Appointment' button at (162, 241) on .sc-cHqXqK.kZzwzX
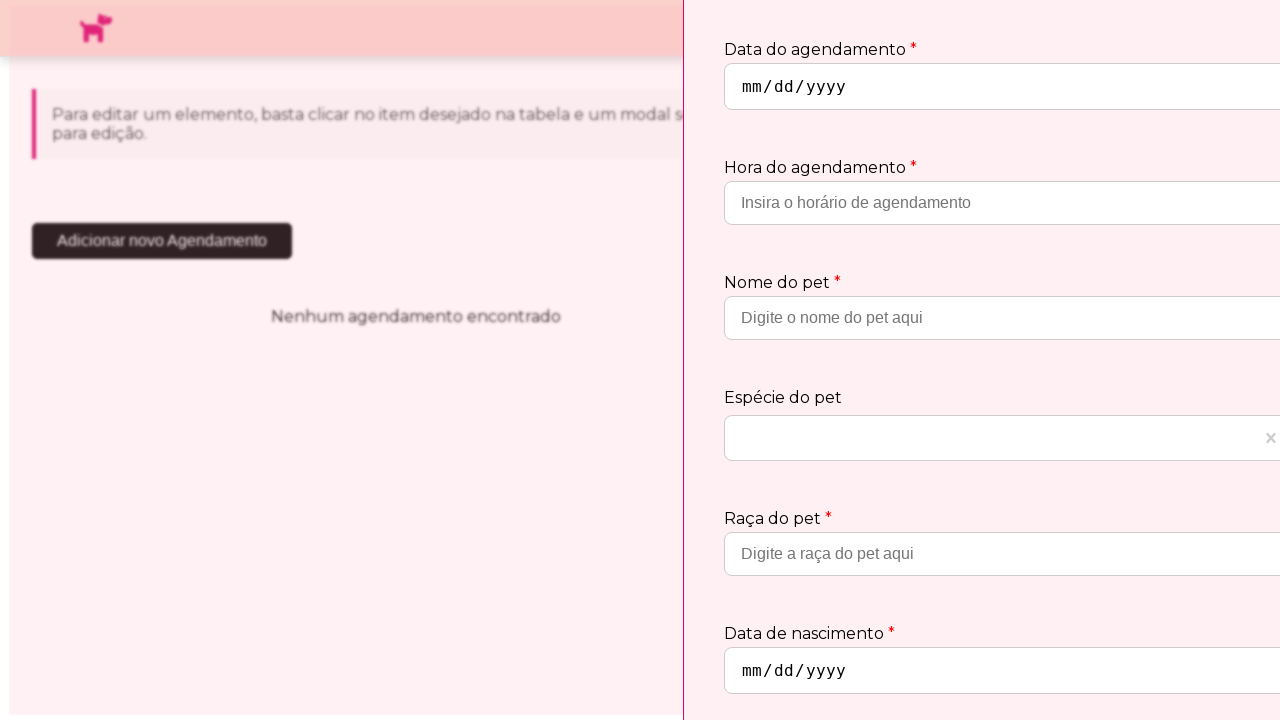

Appointment modal appeared and loaded
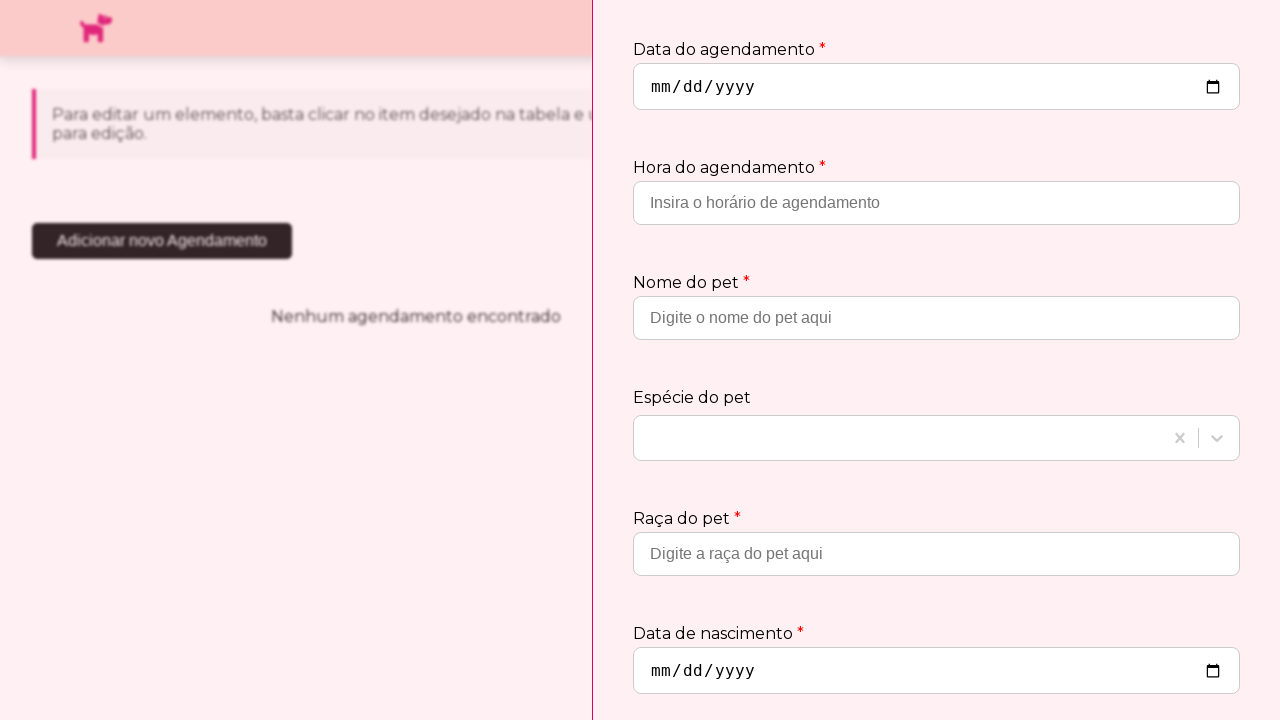

Verified that the appointment modal is visible
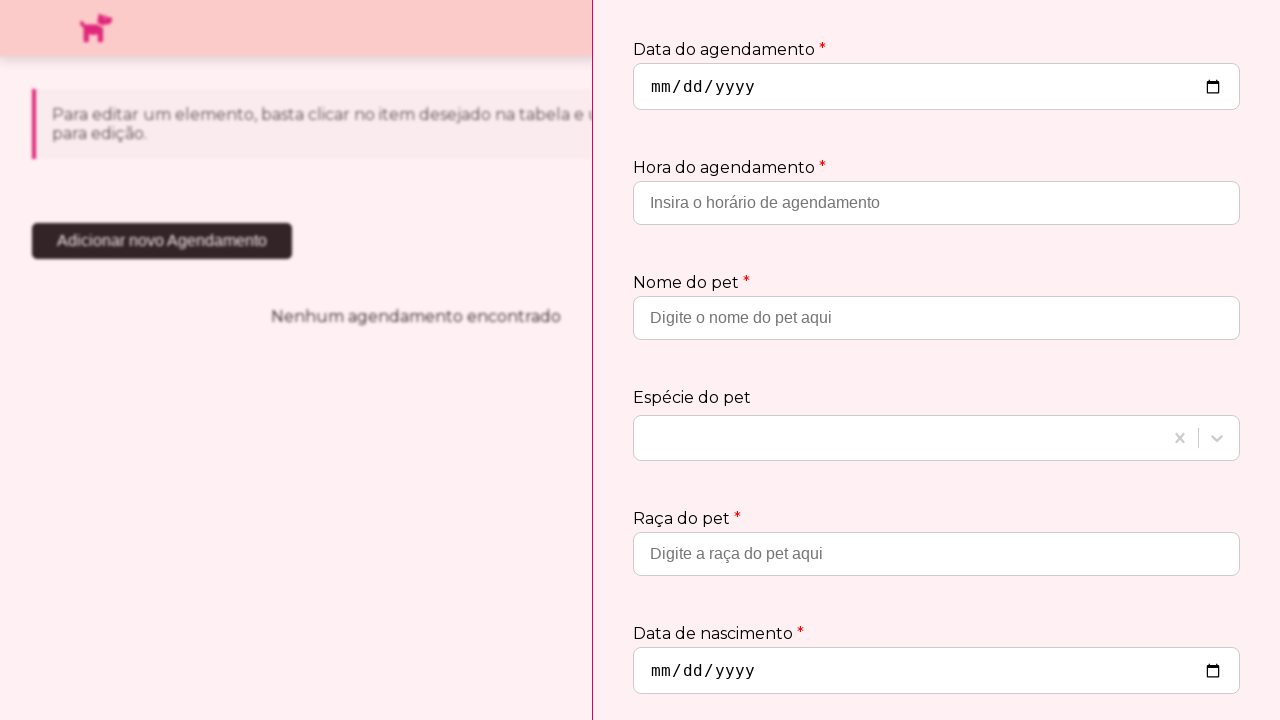

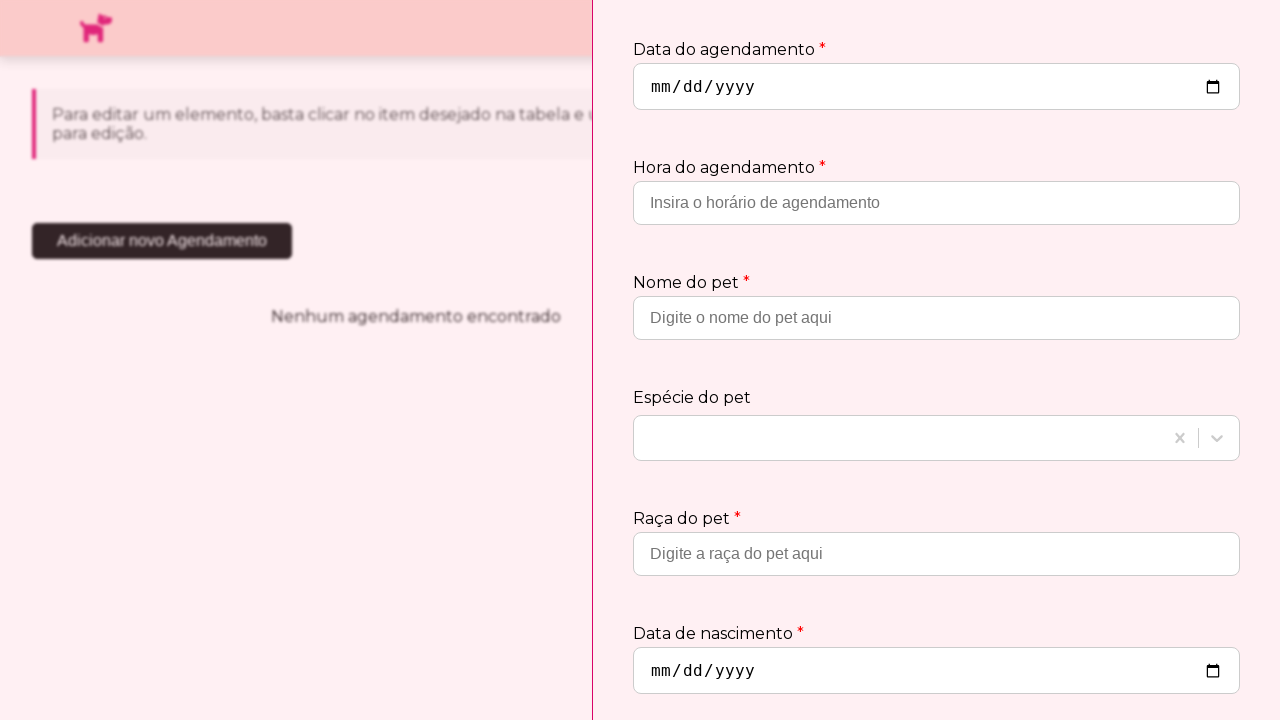